Tests Ajio.com search and filter functionality by searching for "bags", applying gender filter for Men, and then filtering by Fashion Bags category.

Starting URL: https://www.ajio.com/

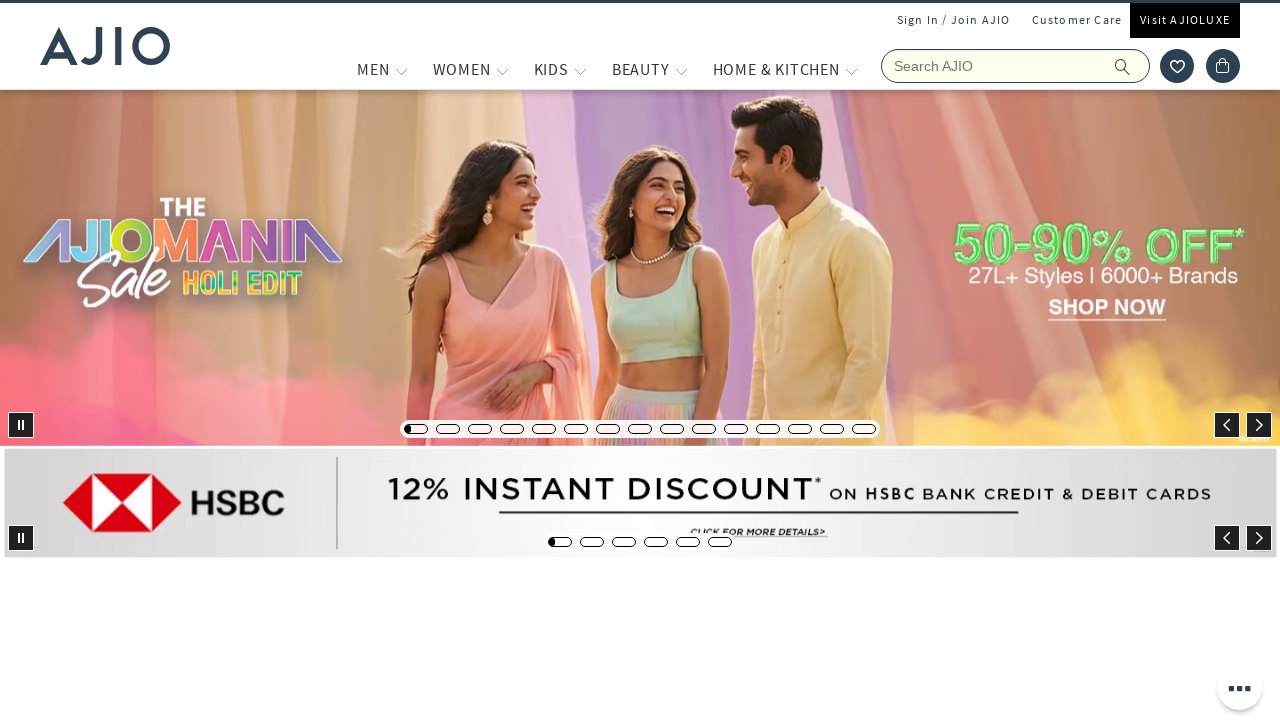

Filled search field with 'bags' on input[name='searchVal']
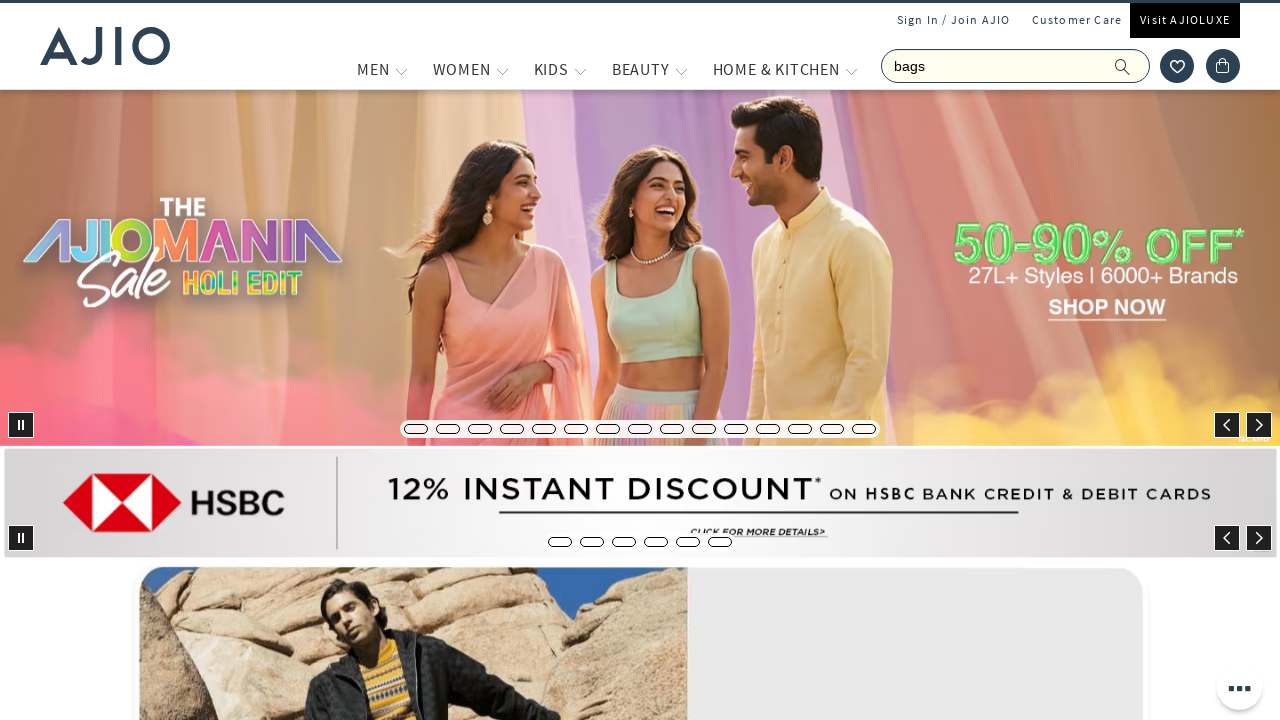

Pressed Enter to submit search for bags on input[name='searchVal']
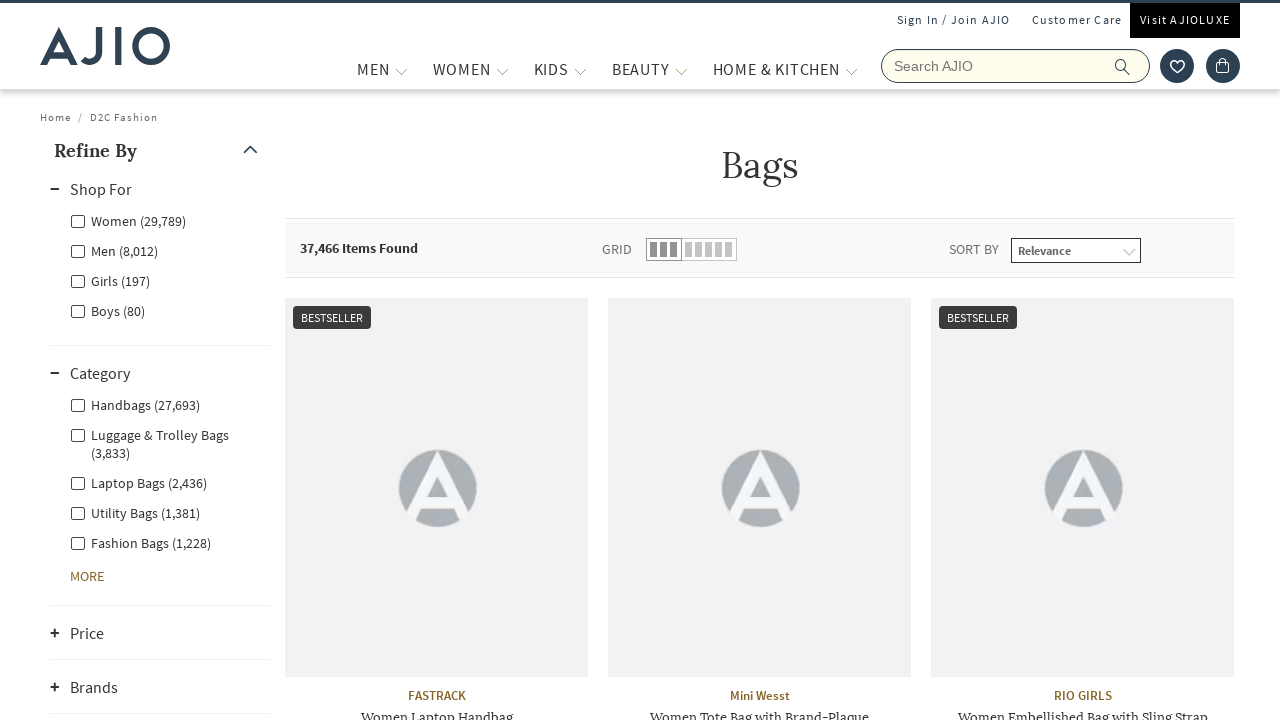

Gender filter selector loaded on page
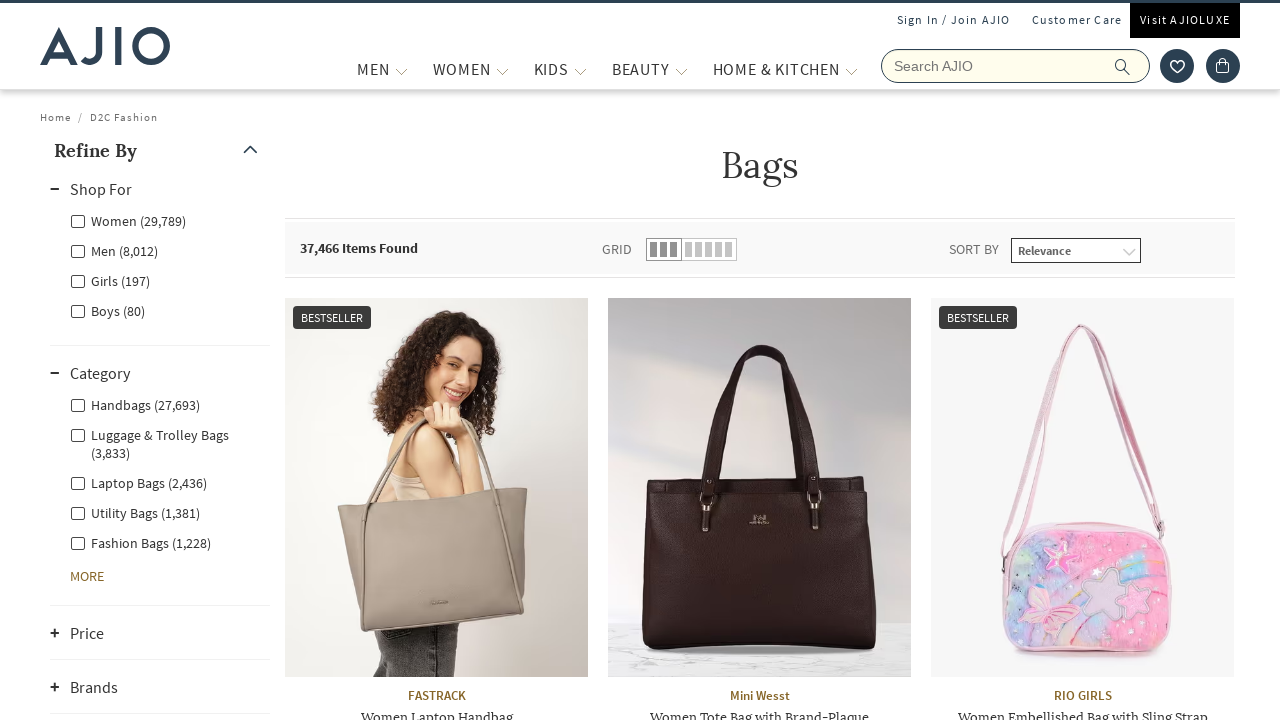

Clicked Men gender filter at (114, 250) on label.facet-linkname-genderfilter.facet-linkname-Men
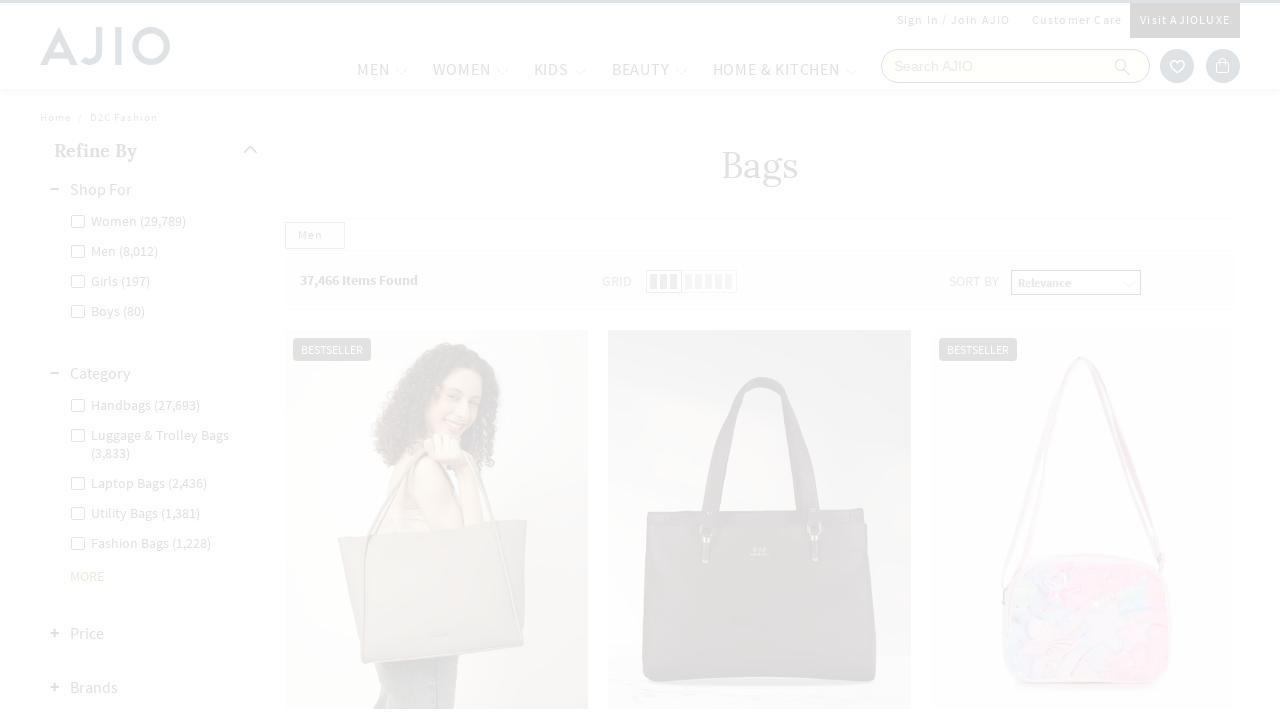

Waited 2 seconds for Men filter to apply
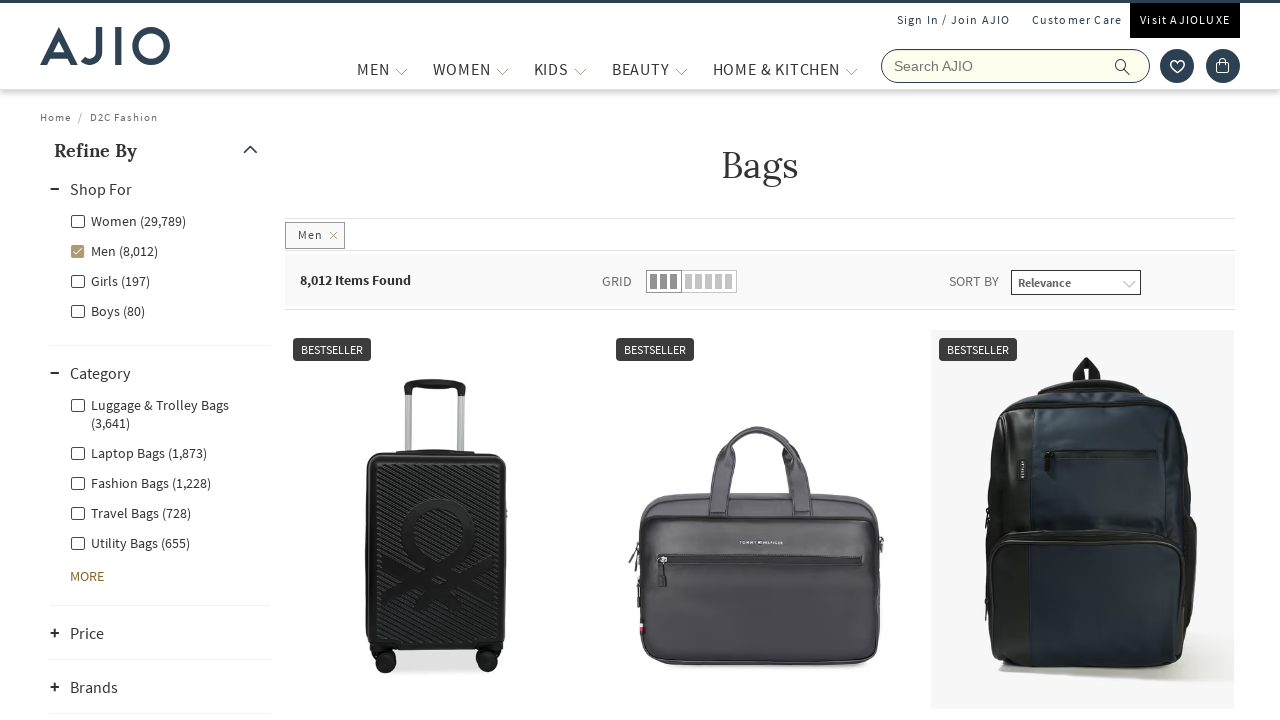

Clicked Fashion Bags category filter for Men at (140, 482) on label.facet-linkname-l1l3nestedcategory[class*='Men - Fashion Bags']
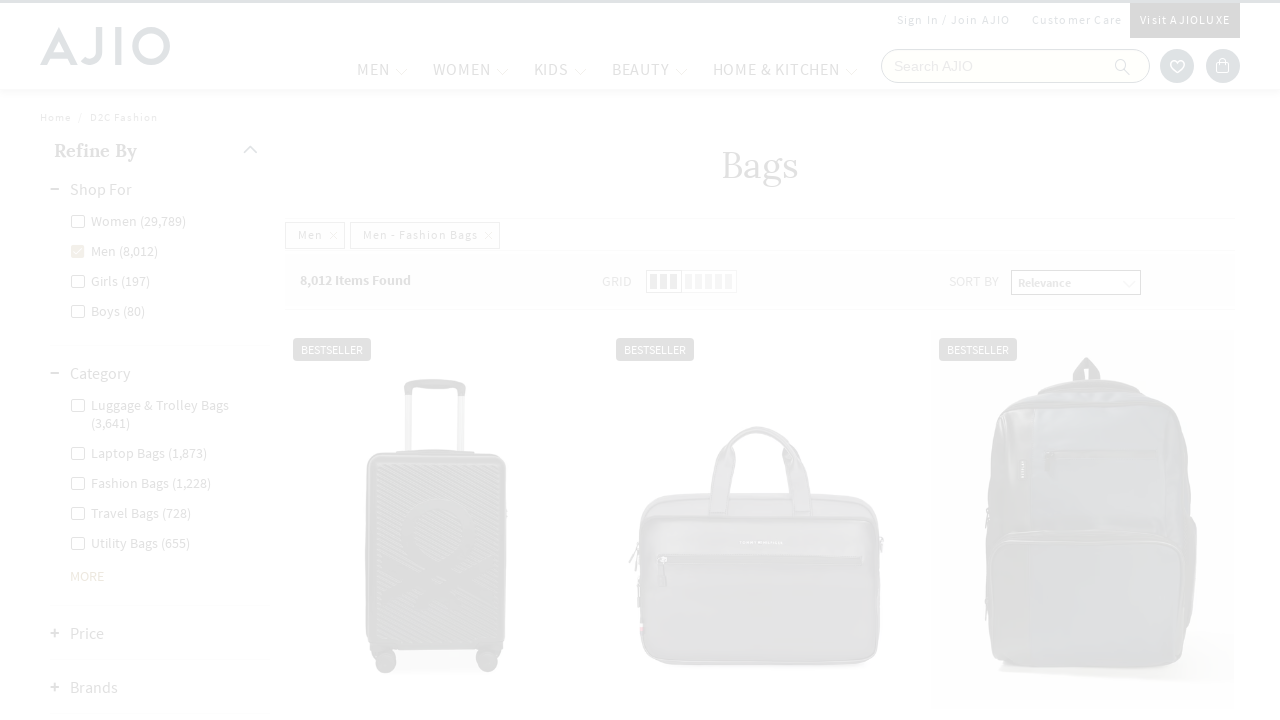

Waited 2 seconds for Fashion Bags filter to apply
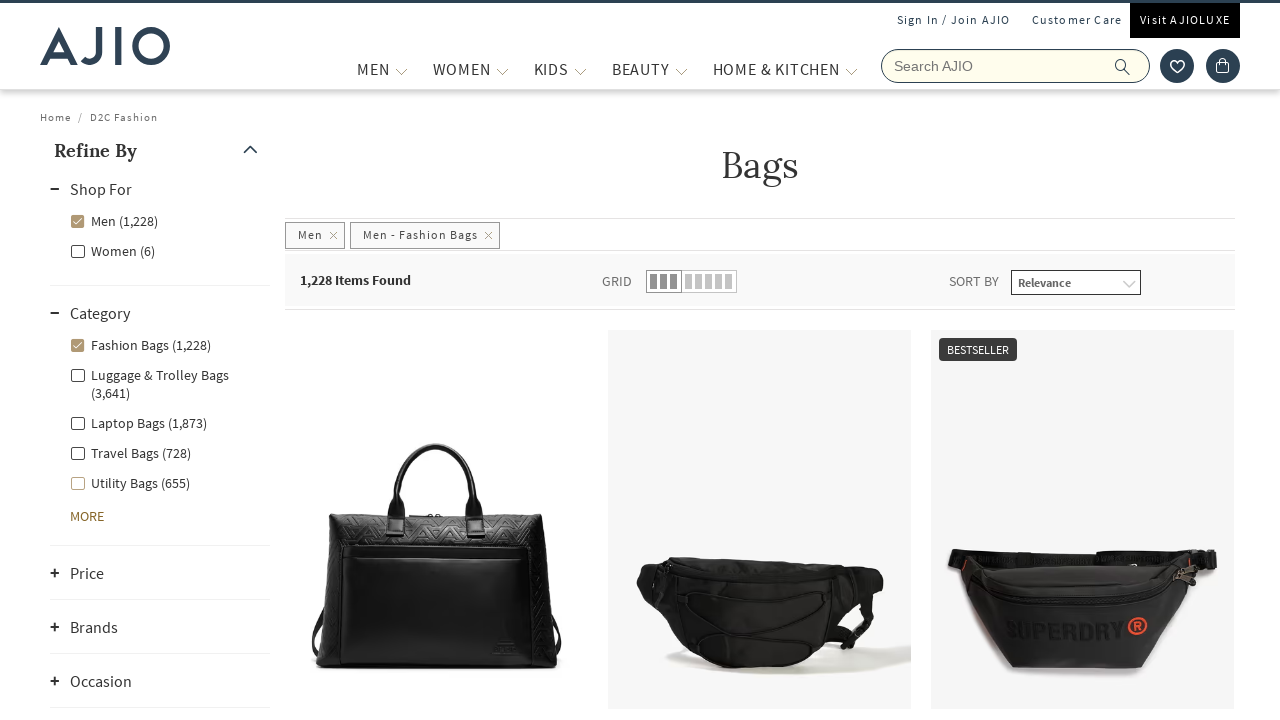

Results length indicator is visible
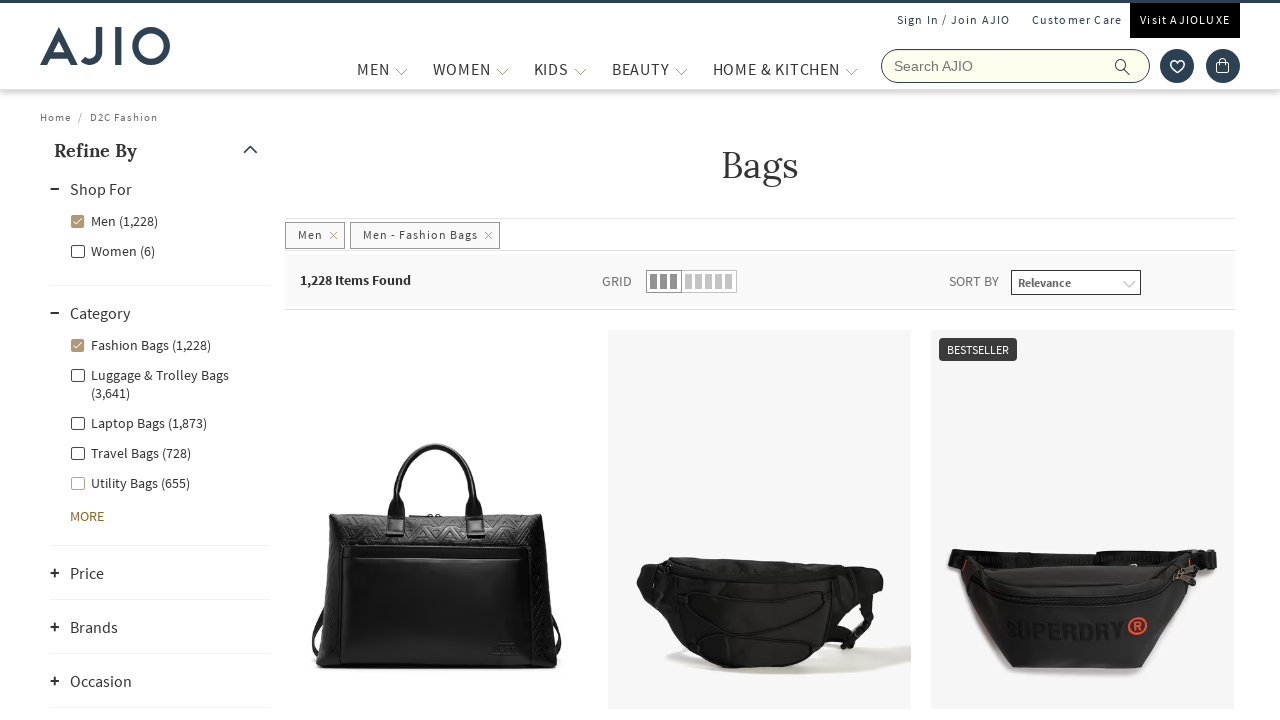

Brand information is visible in search results
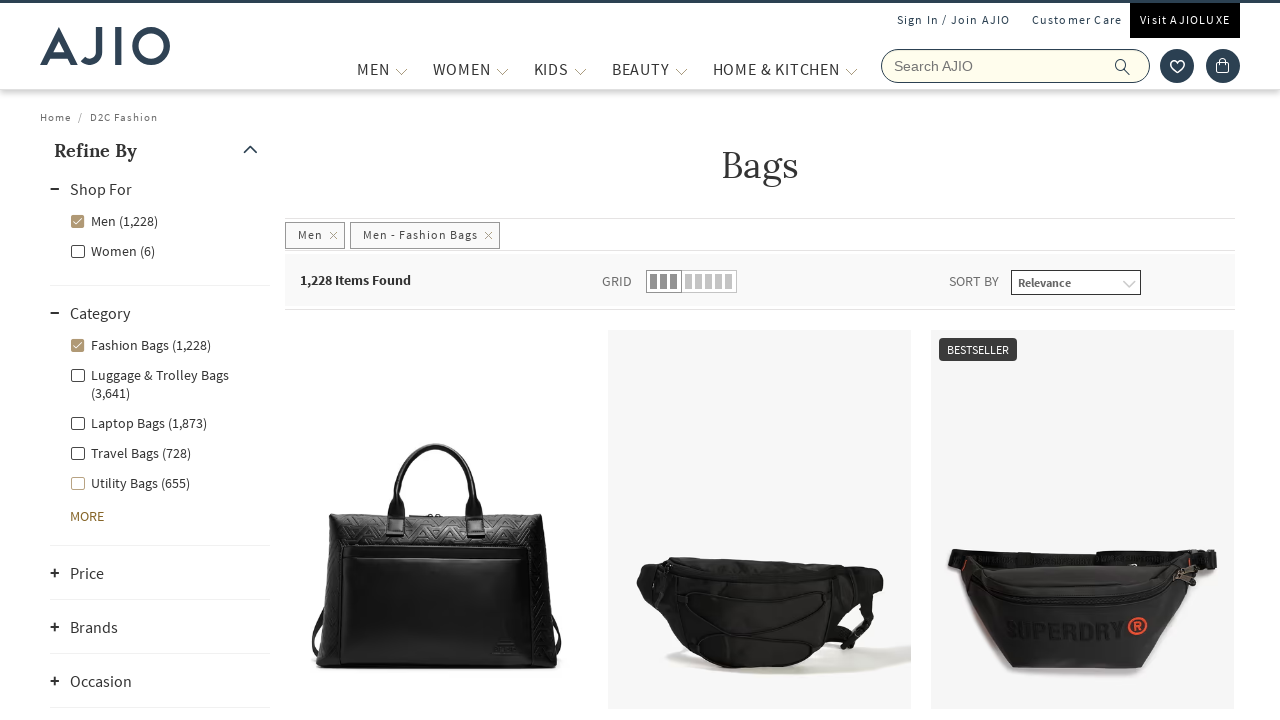

Product names are visible in search results
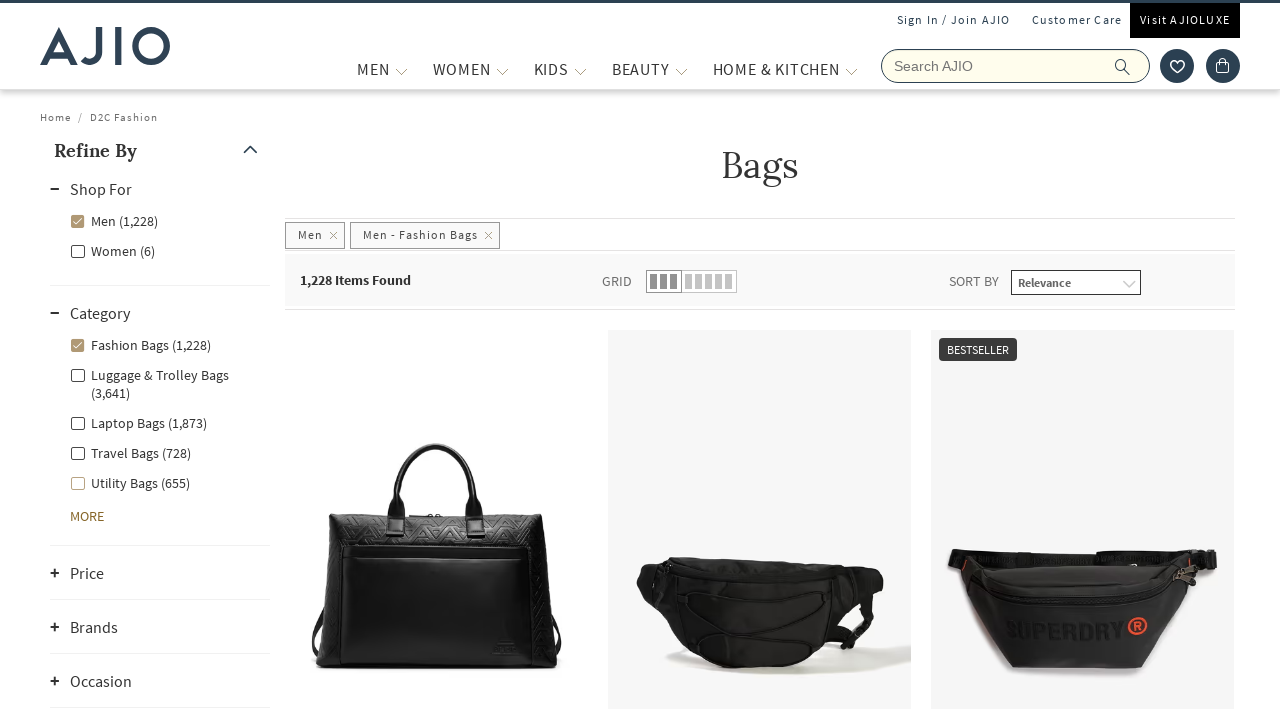

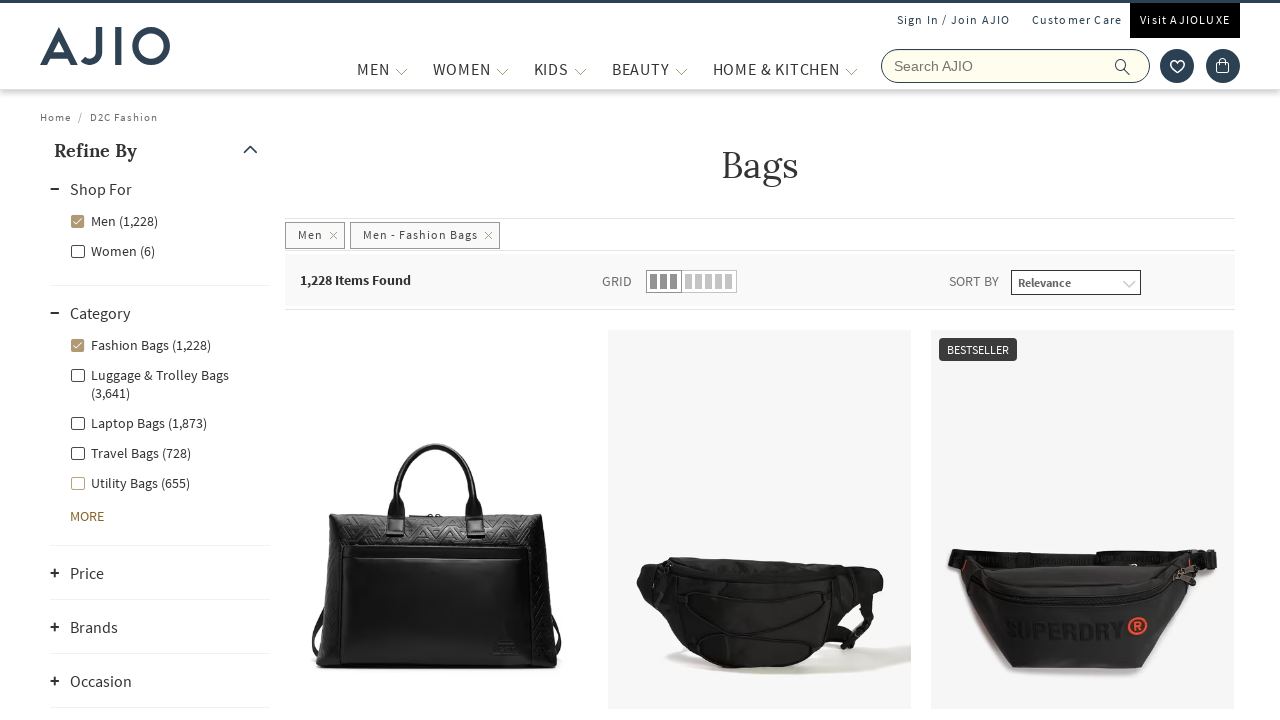